Navigates to the ARRT website and verifies the page title is correct

Starting URL: https://www.arrt.org

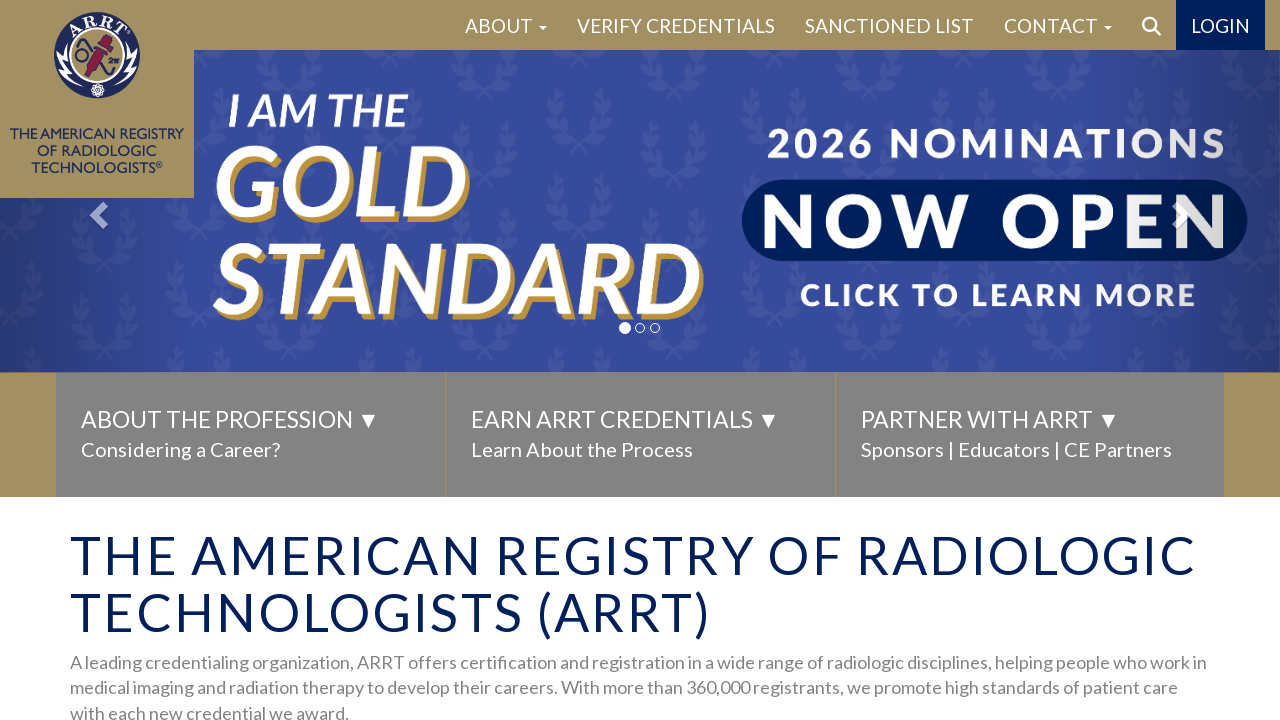

Verified ARRT website page title is correct
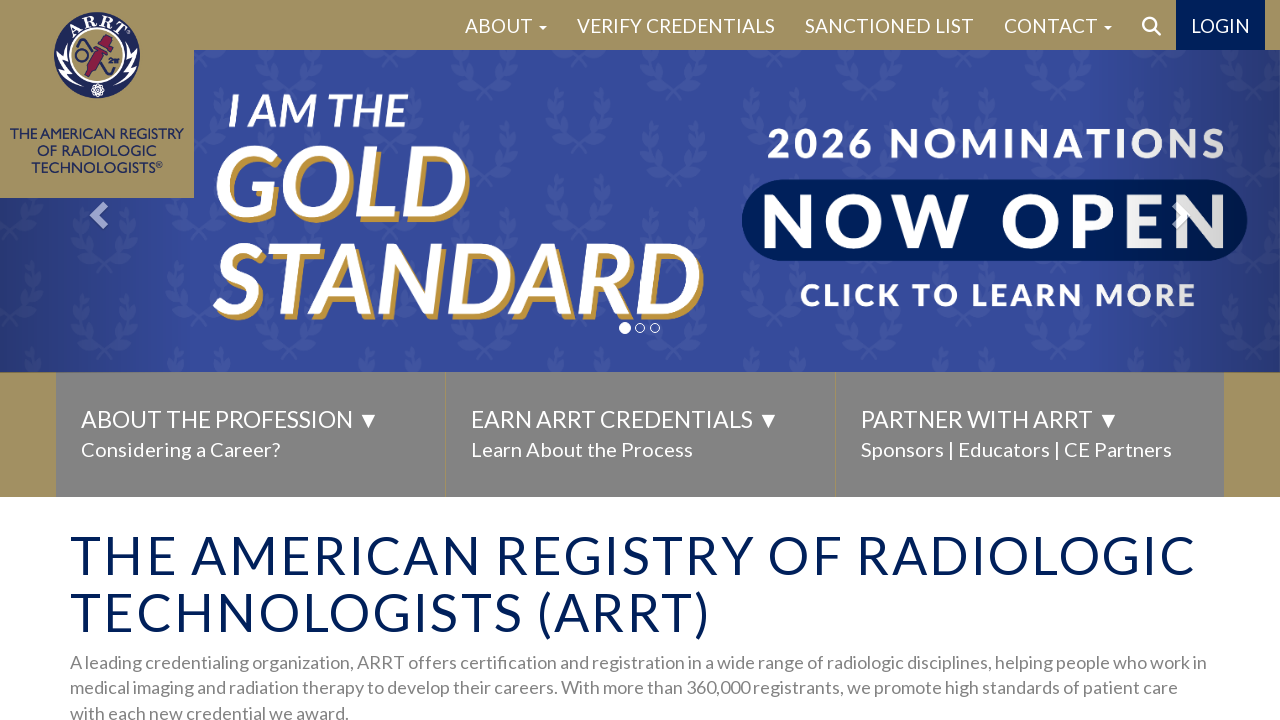

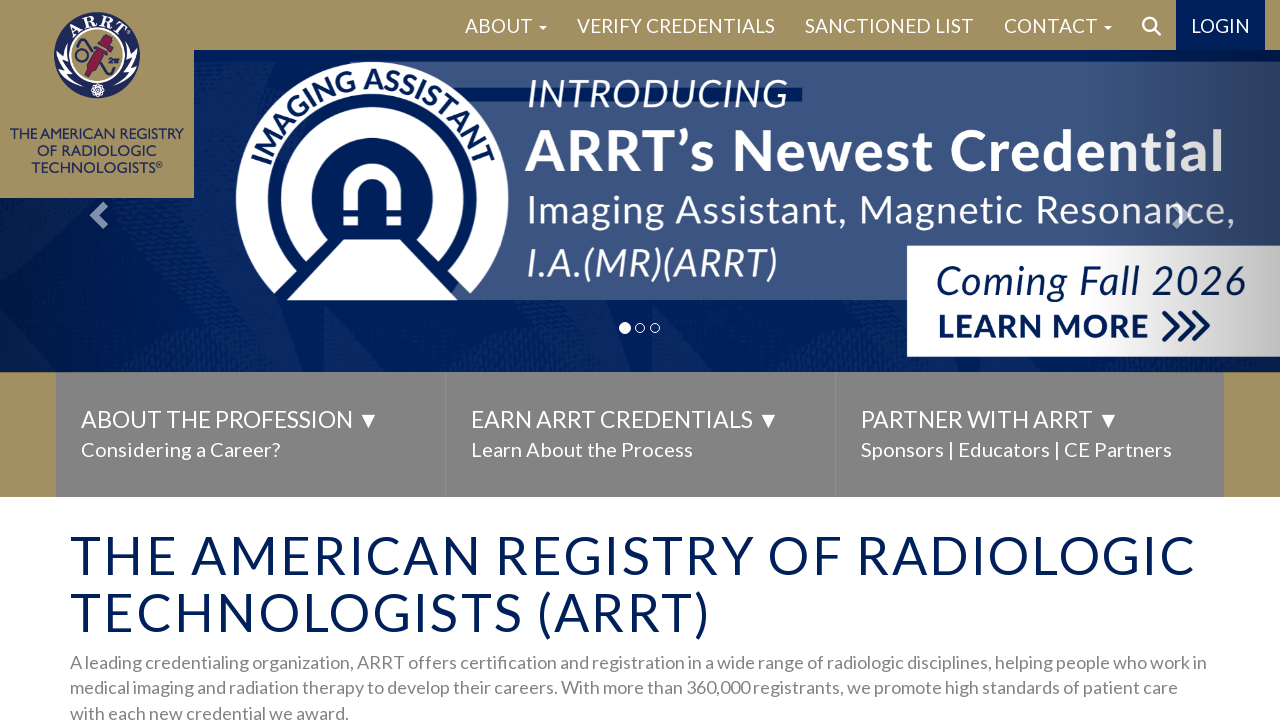